Tests that the Clear completed button displays correct text when items are completed

Starting URL: https://demo.playwright.dev/todomvc

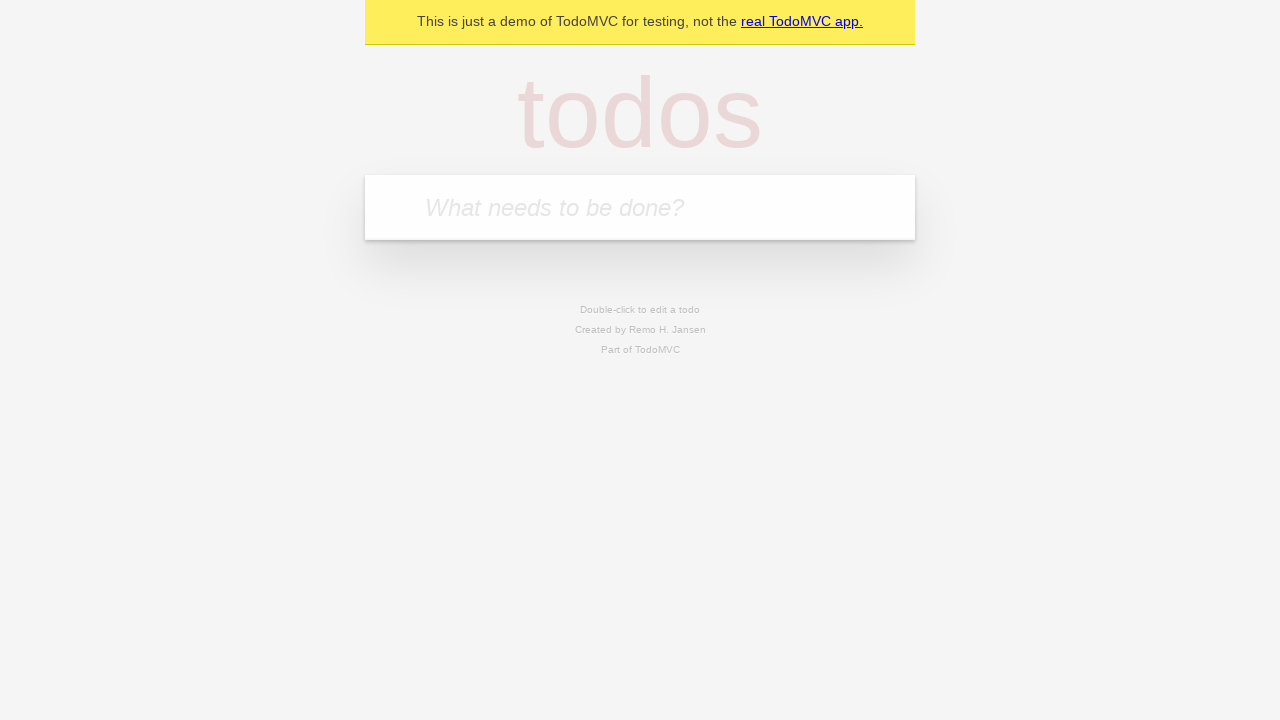

Filled new todo field with 'buy some cheese' on internal:attr=[placeholder="What needs to be done?"i]
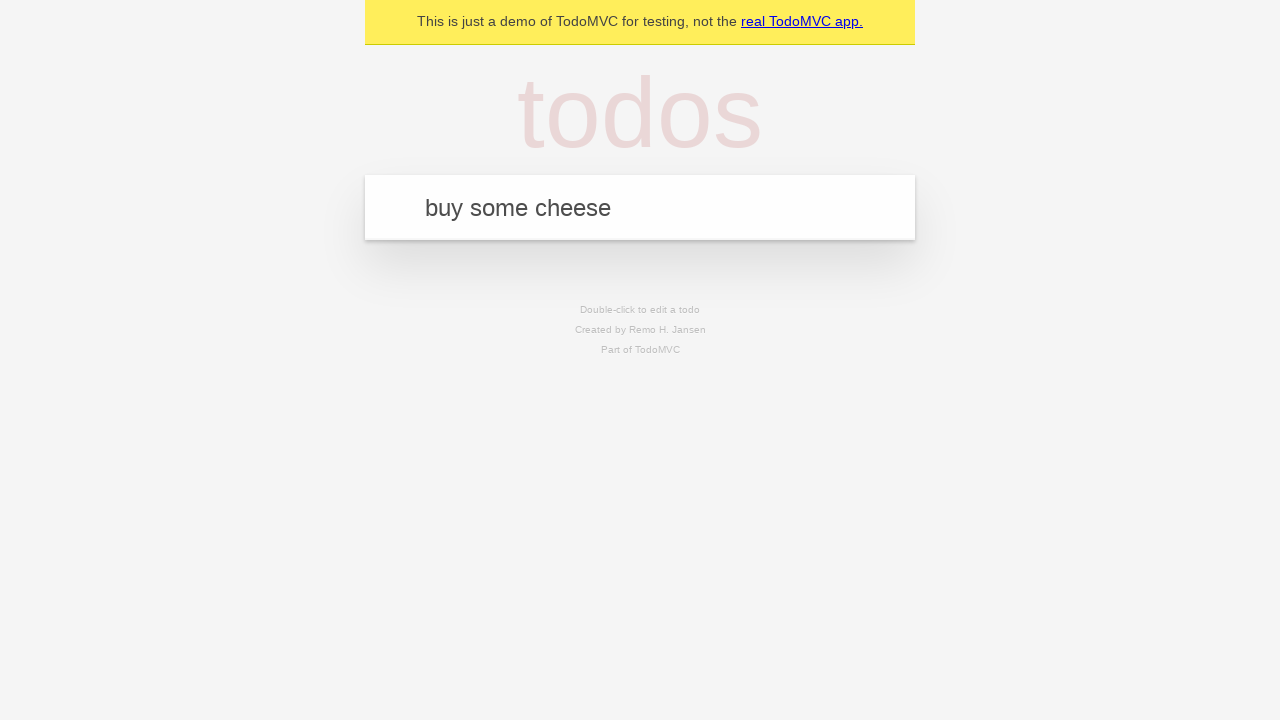

Pressed Enter to add 'buy some cheese' to todo list on internal:attr=[placeholder="What needs to be done?"i]
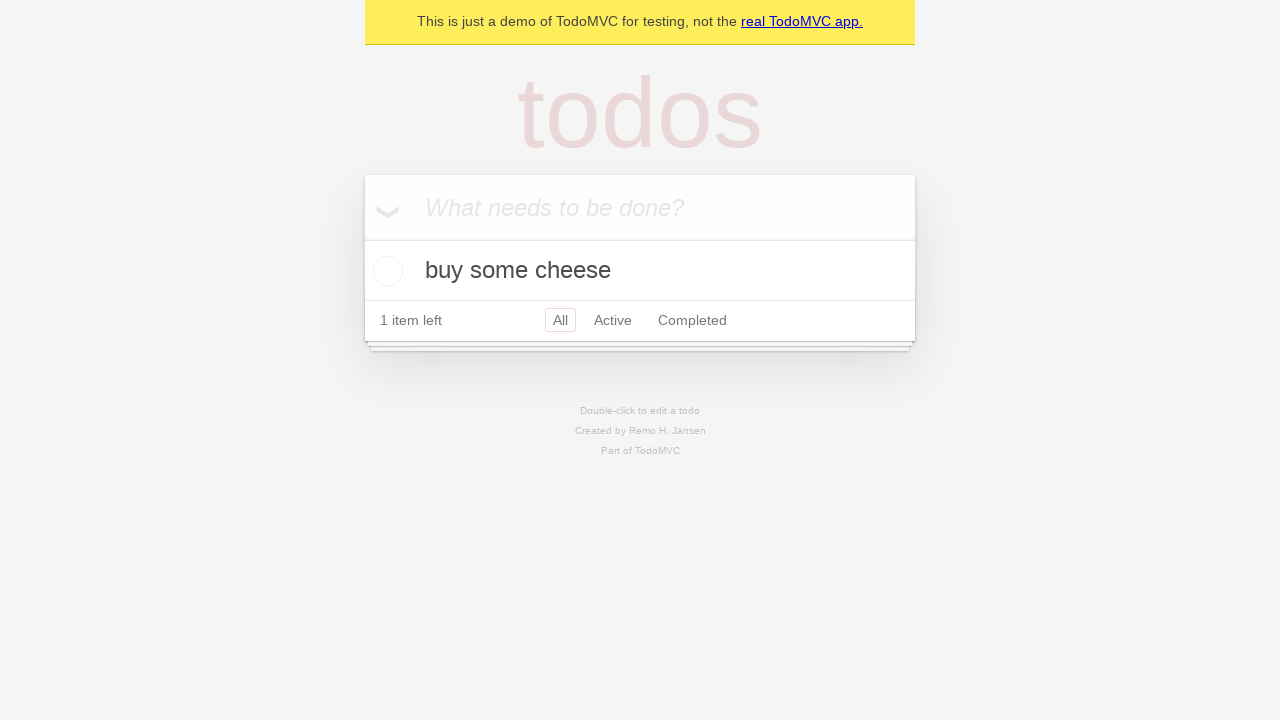

Filled new todo field with 'feed the cat' on internal:attr=[placeholder="What needs to be done?"i]
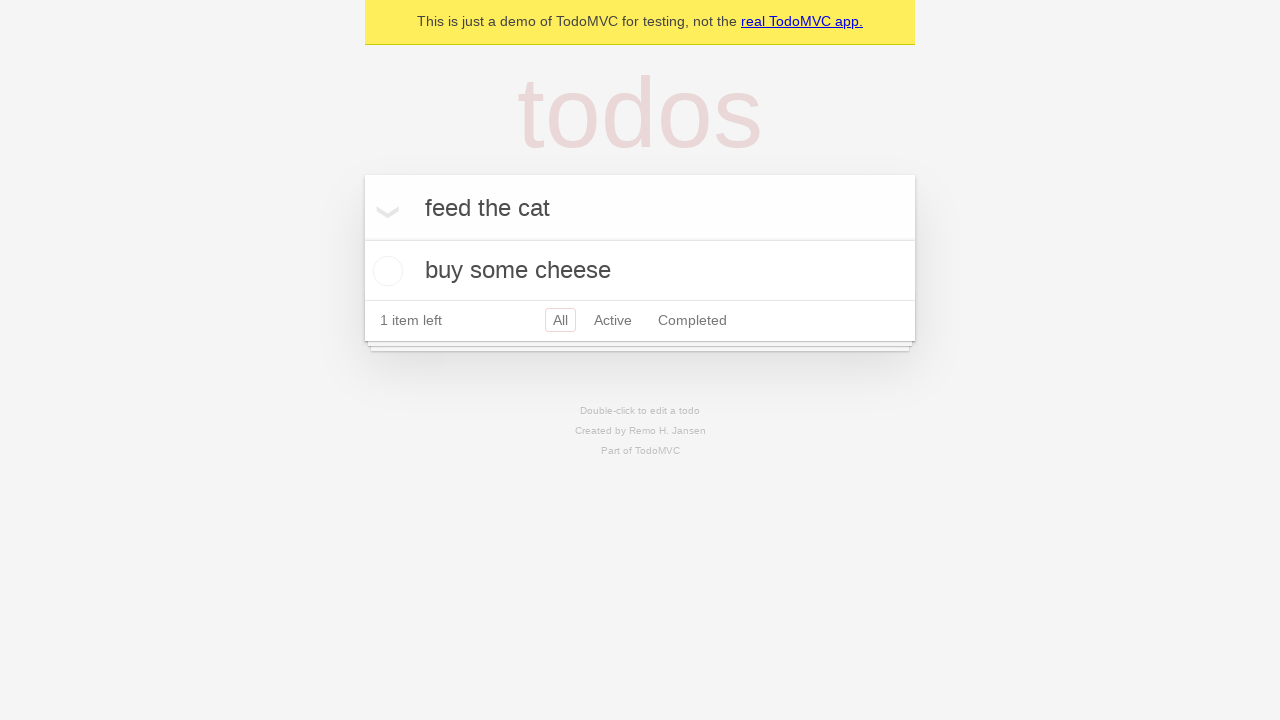

Pressed Enter to add 'feed the cat' to todo list on internal:attr=[placeholder="What needs to be done?"i]
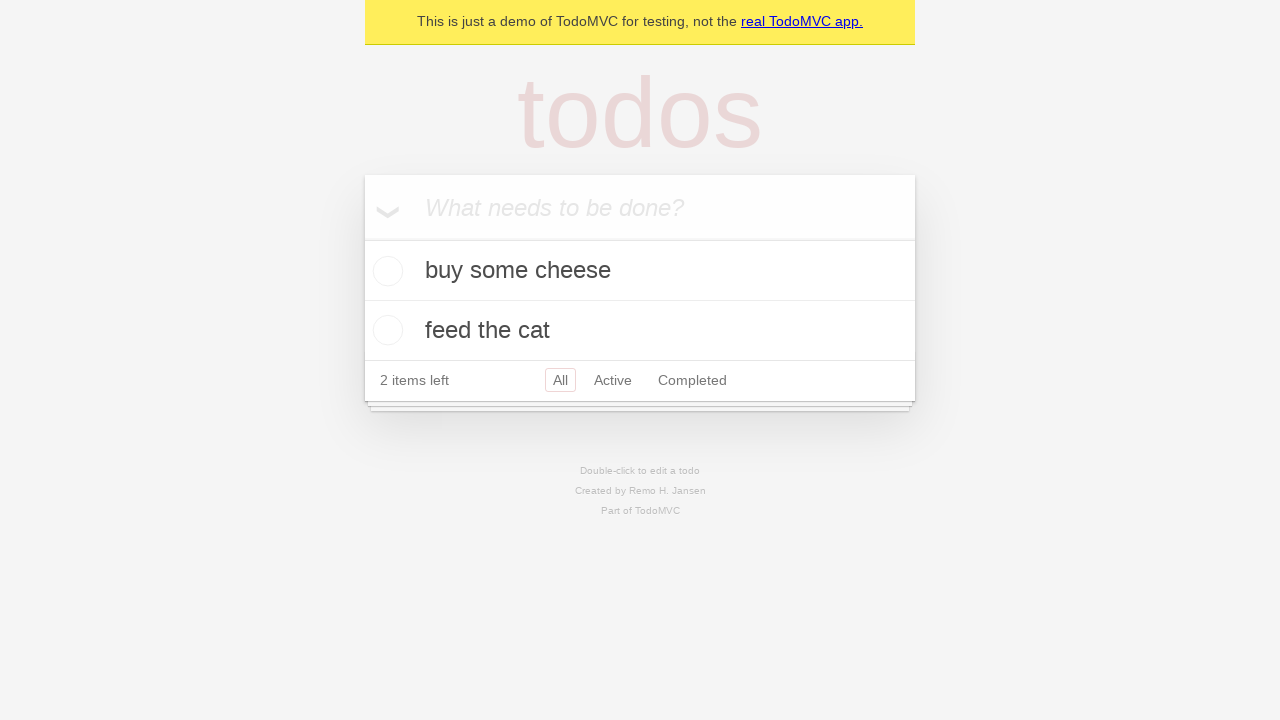

Filled new todo field with 'book a doctors appointment' on internal:attr=[placeholder="What needs to be done?"i]
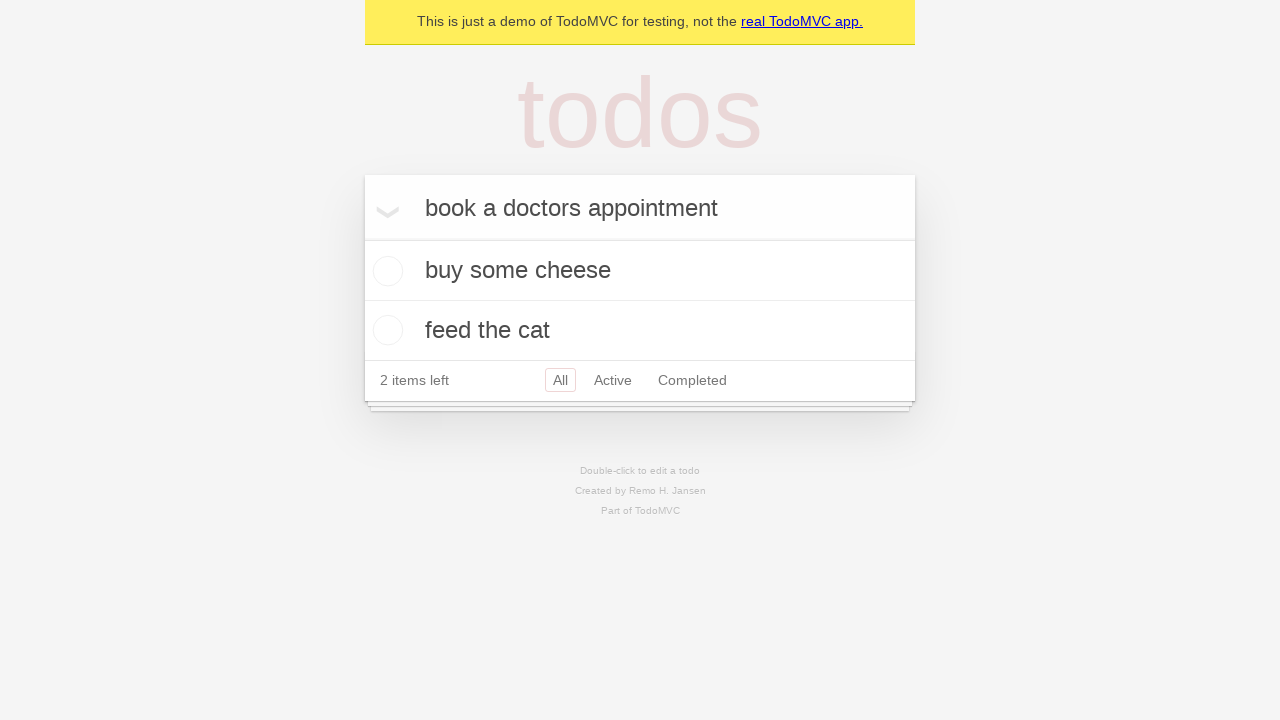

Pressed Enter to add 'book a doctors appointment' to todo list on internal:attr=[placeholder="What needs to be done?"i]
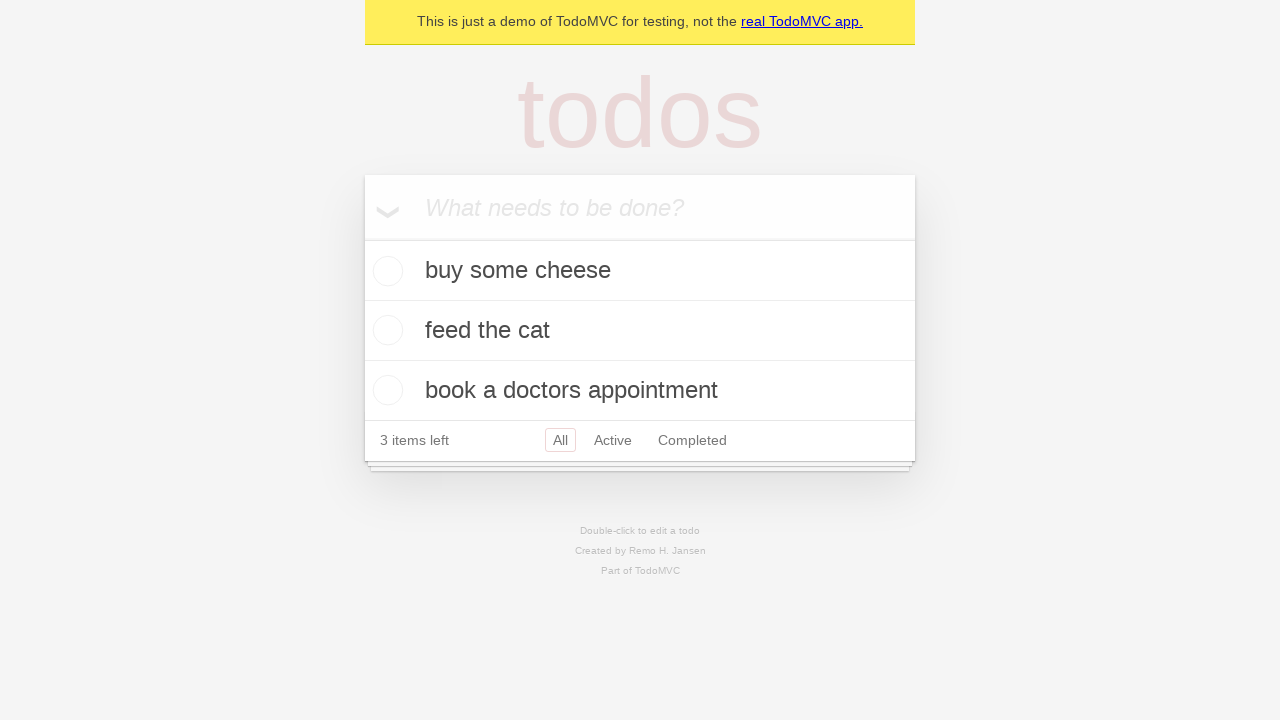

Checked the first todo item as completed at (385, 271) on .todo-list li .toggle >> nth=0
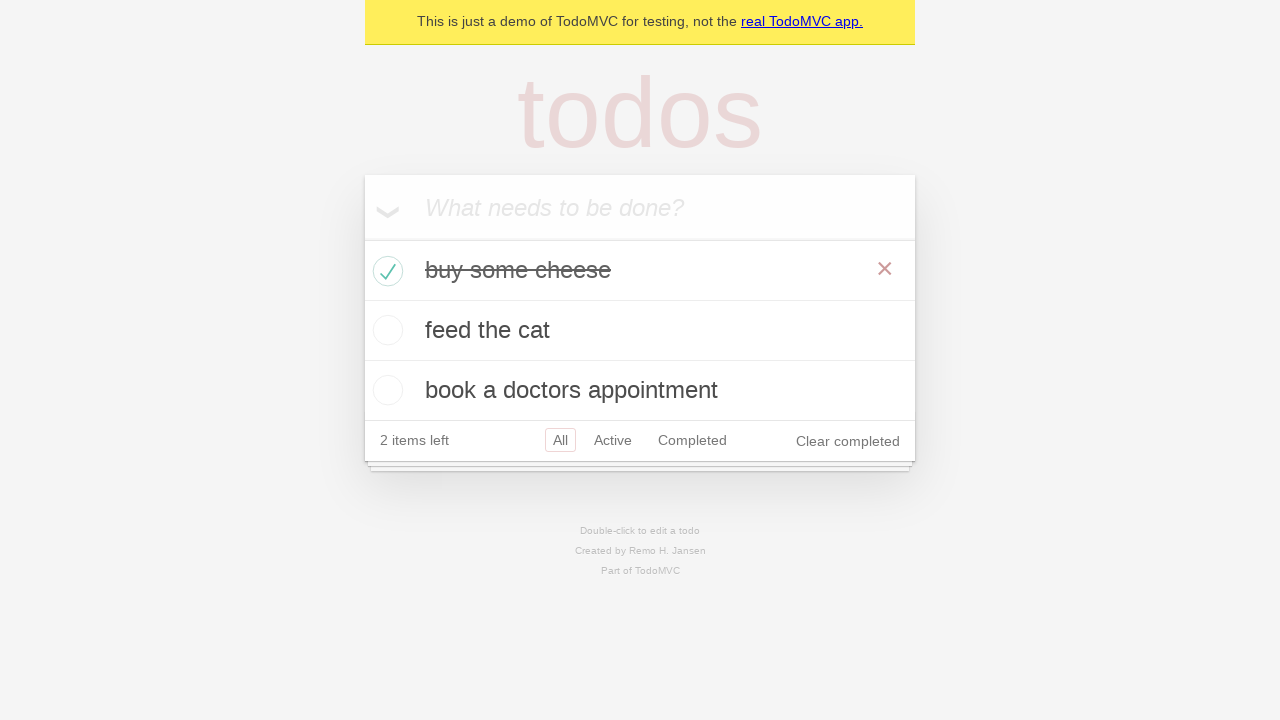

Clear completed button appeared on the page
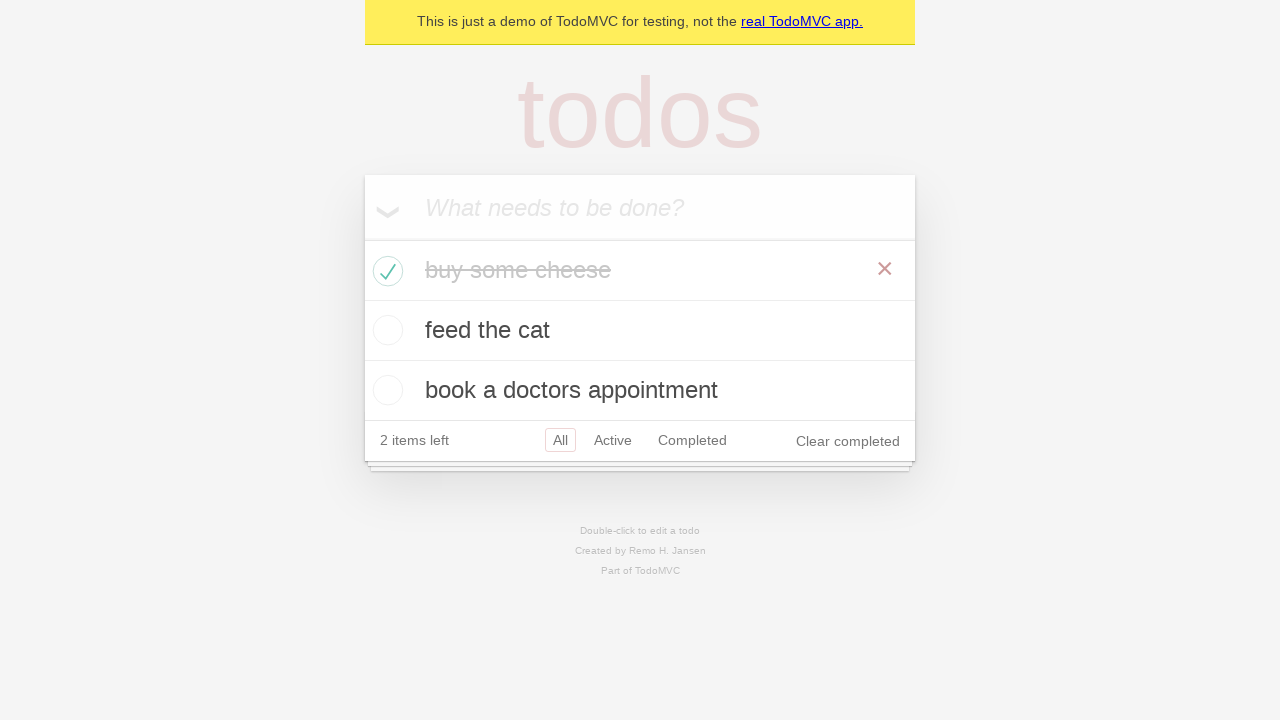

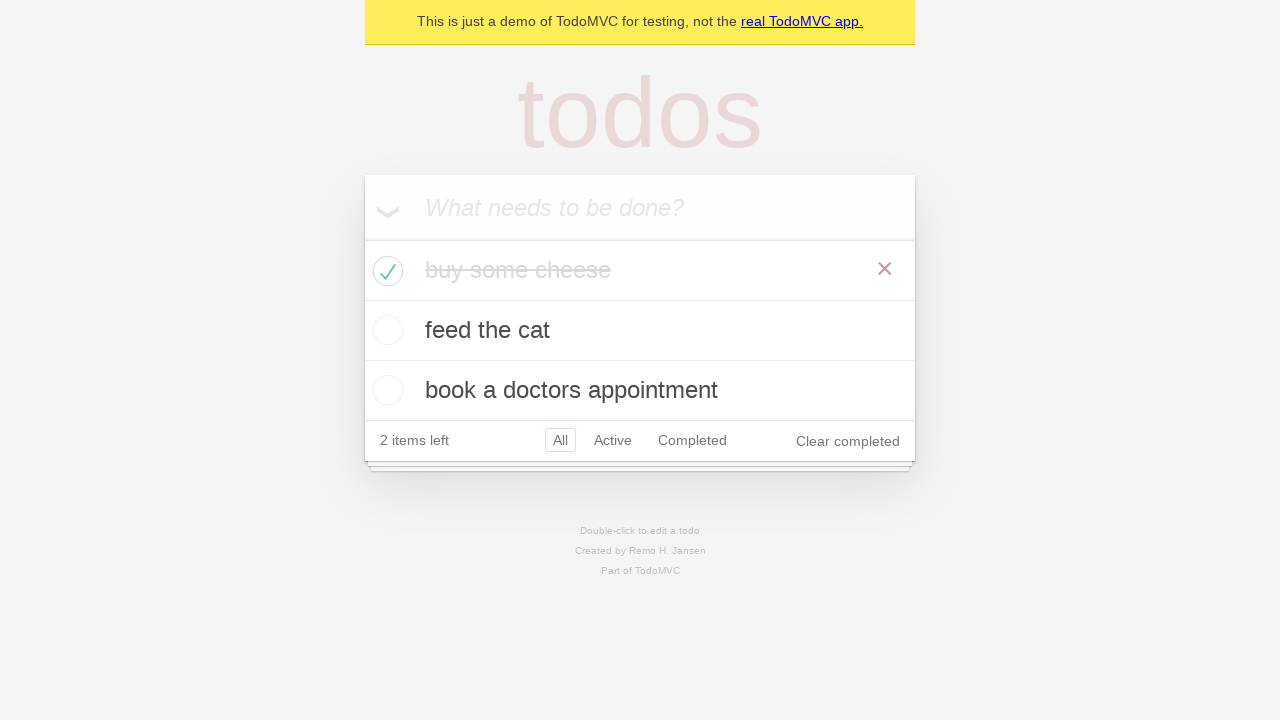